Navigates to the nopCommerce demo homepage, maximizes the window, then navigates to the login page to verify the page loads successfully.

Starting URL: https://demo.nopcommerce.com/

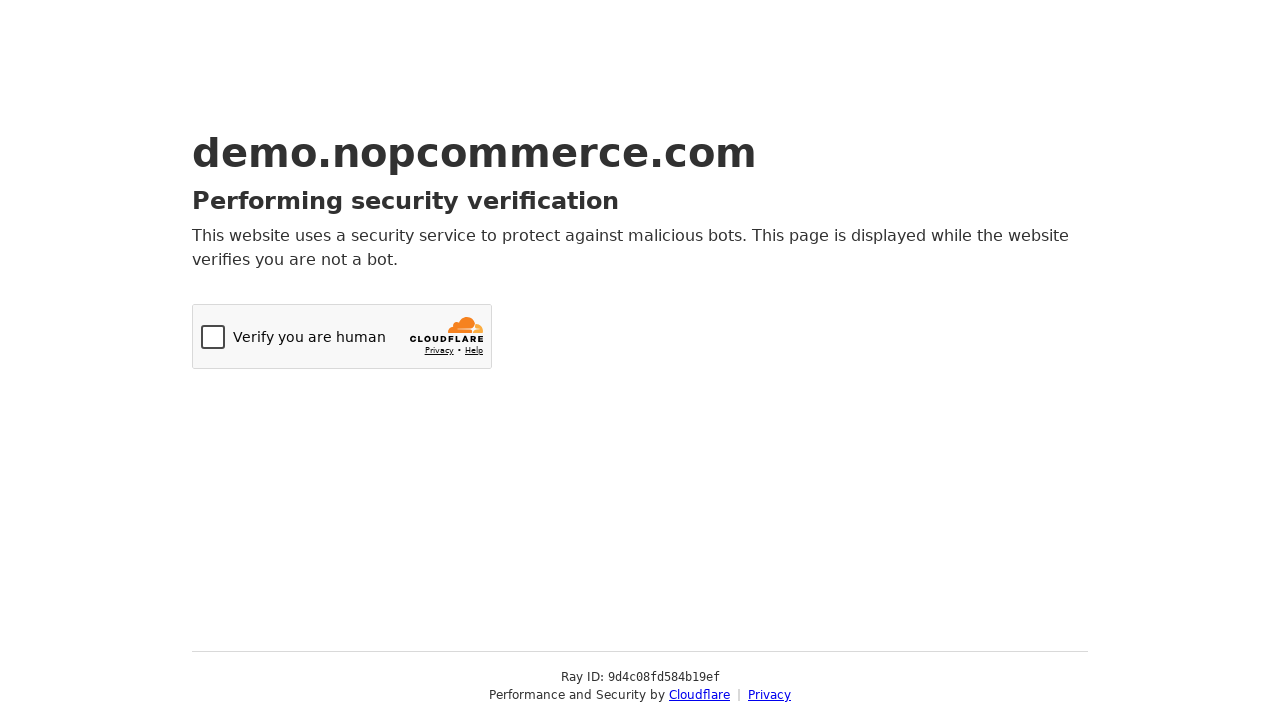

Homepage loaded with domcontentloaded state
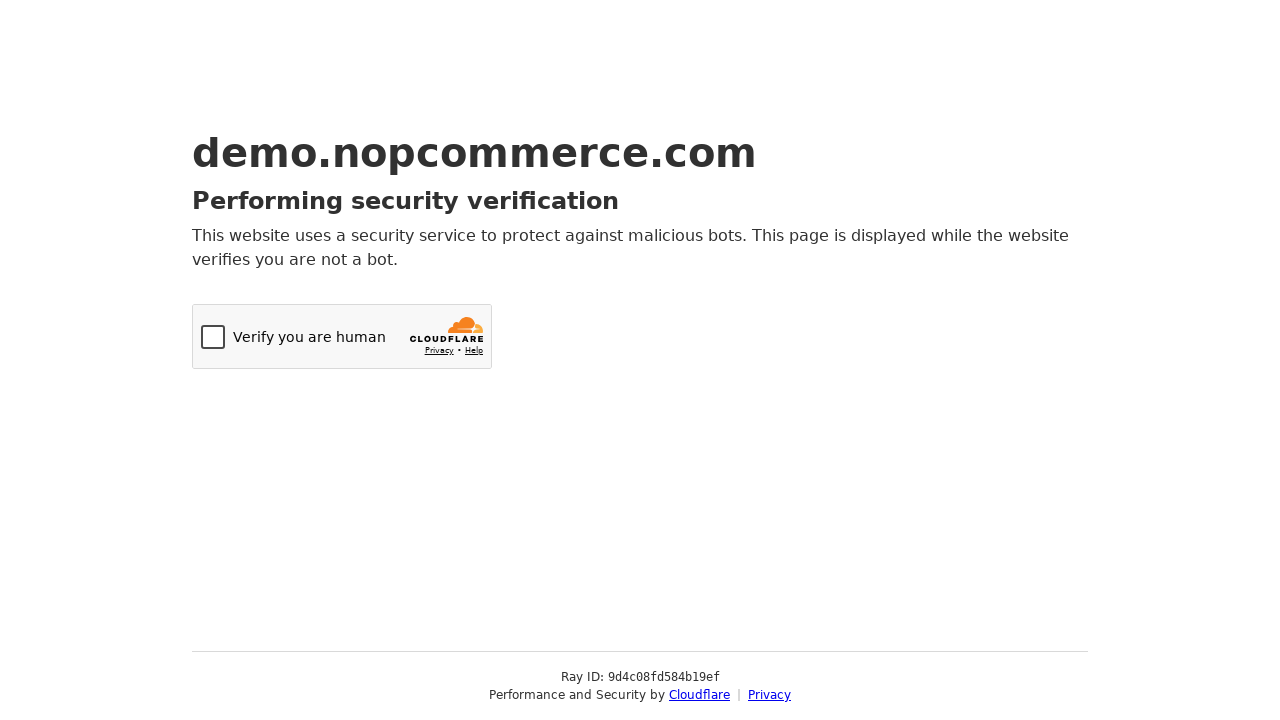

Navigated to nopCommerce login page
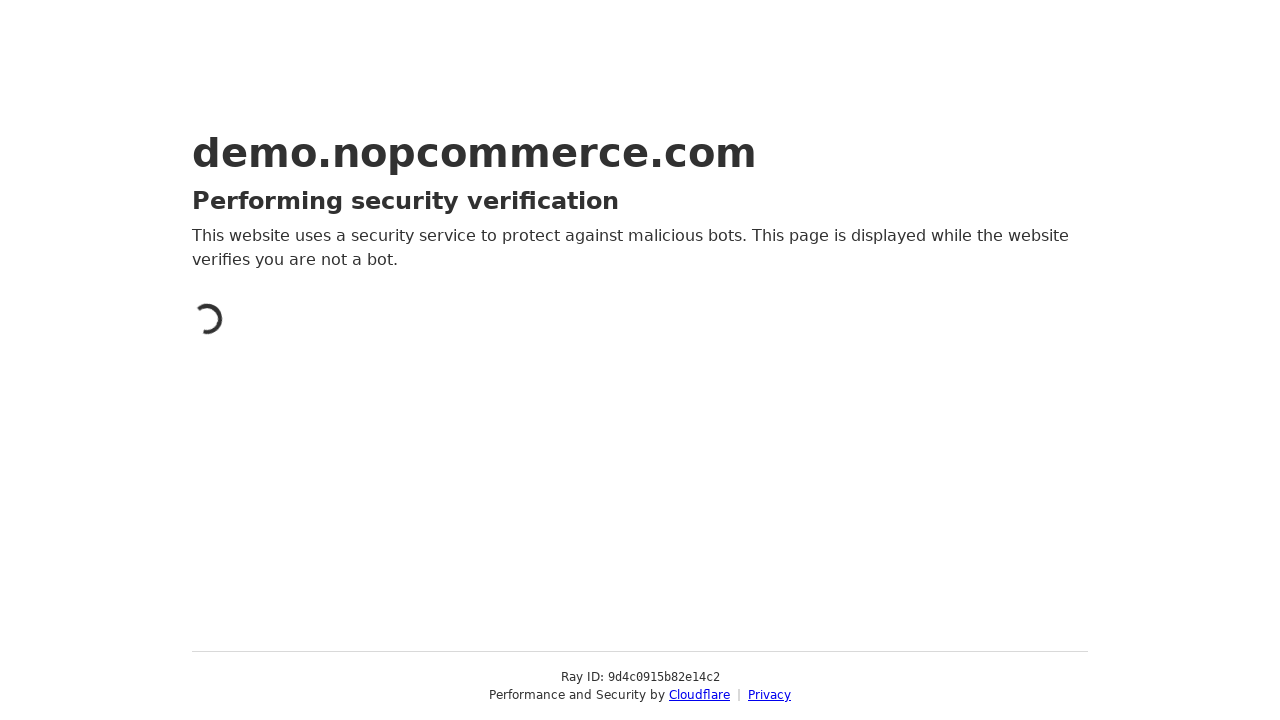

Login page loaded with domcontentloaded state
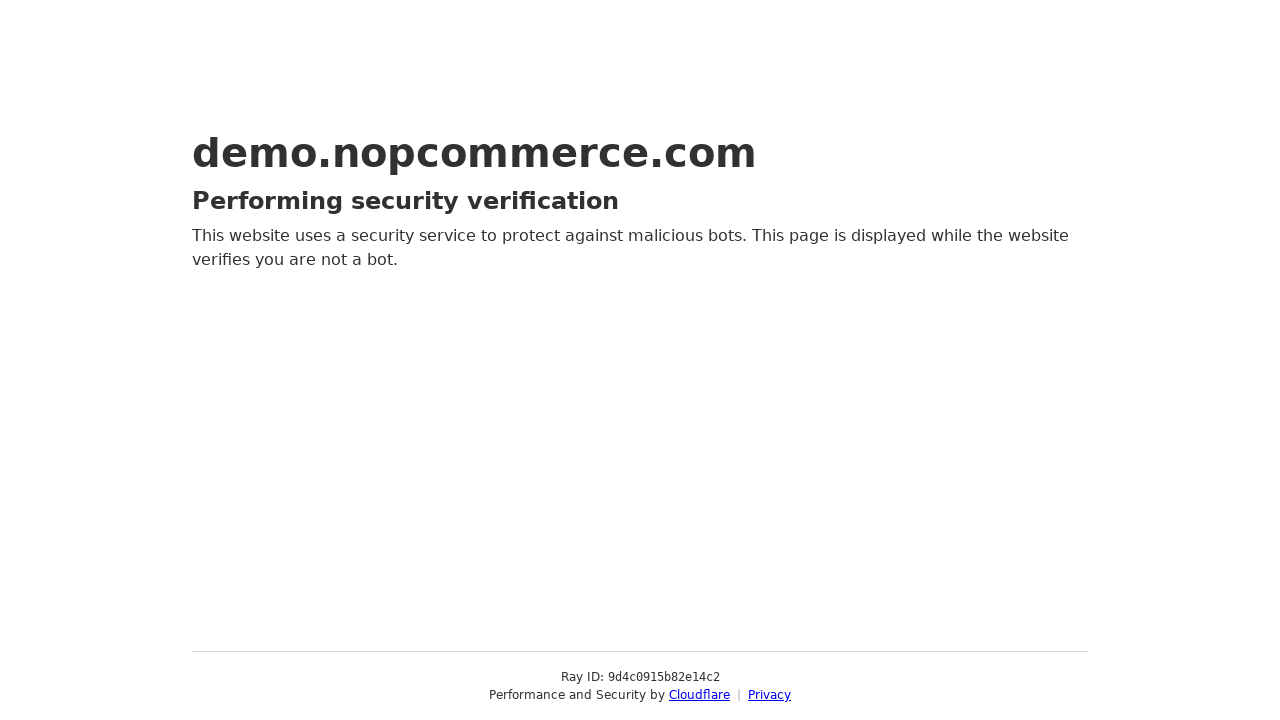

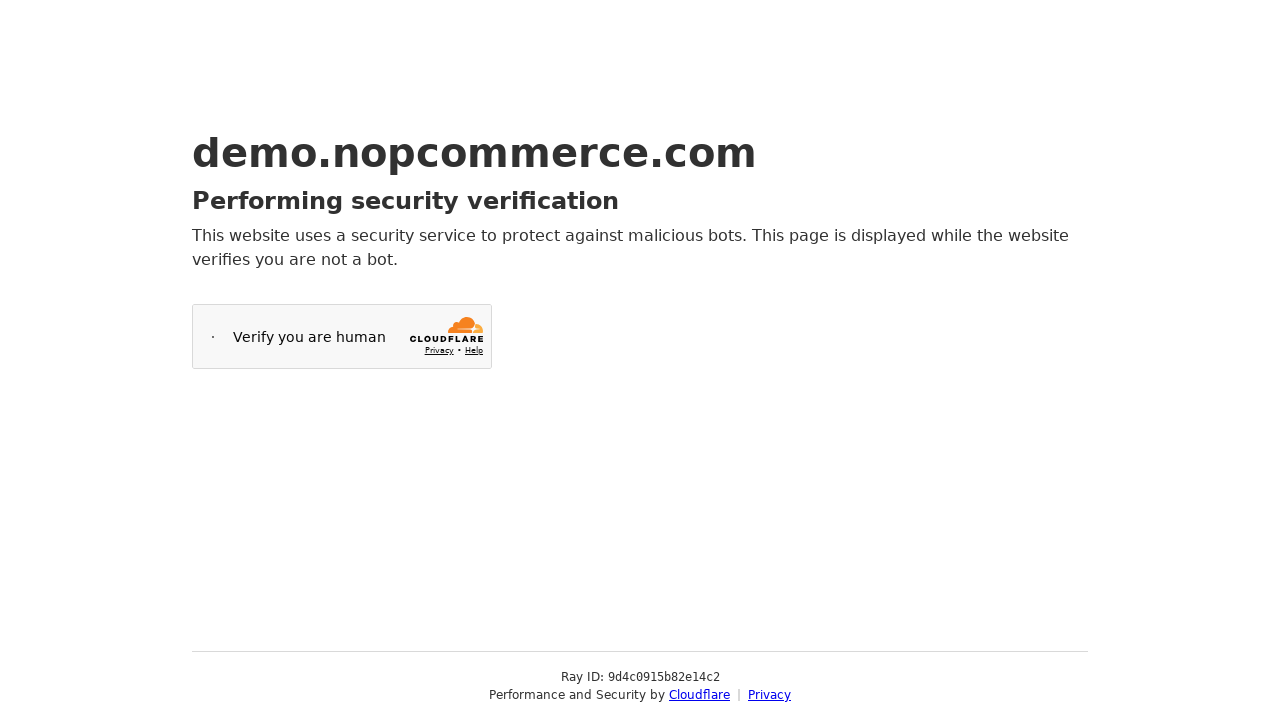